Tests slider interaction by clicking, holding, and dragging the slider element horizontally

Starting URL: https://demoqa.com/slider

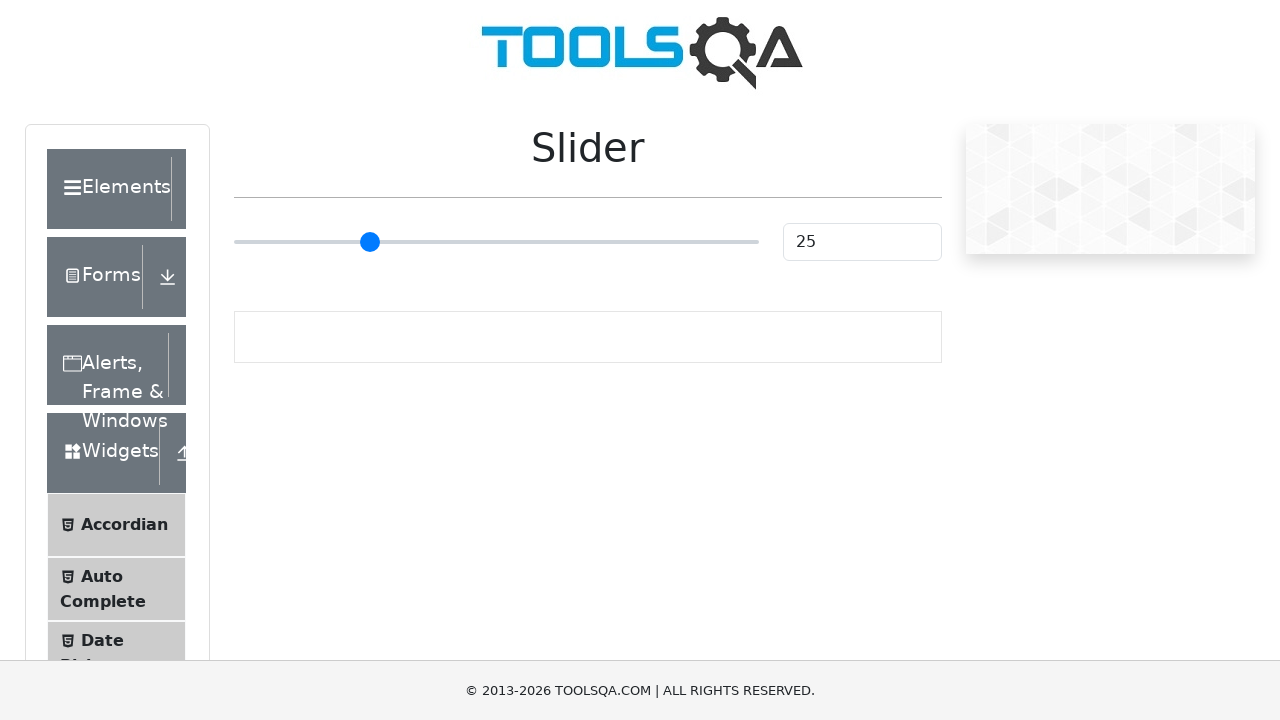

Located the slider element
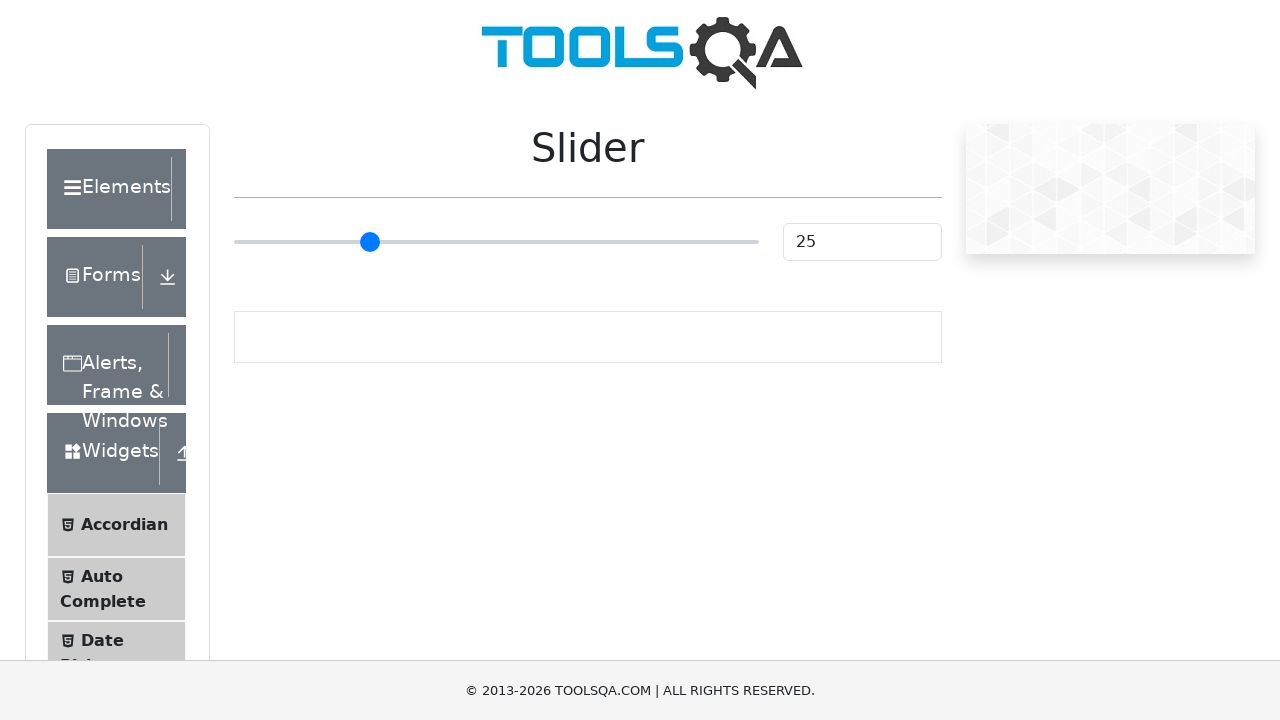

Retrieved slider bounding box for drag calculation
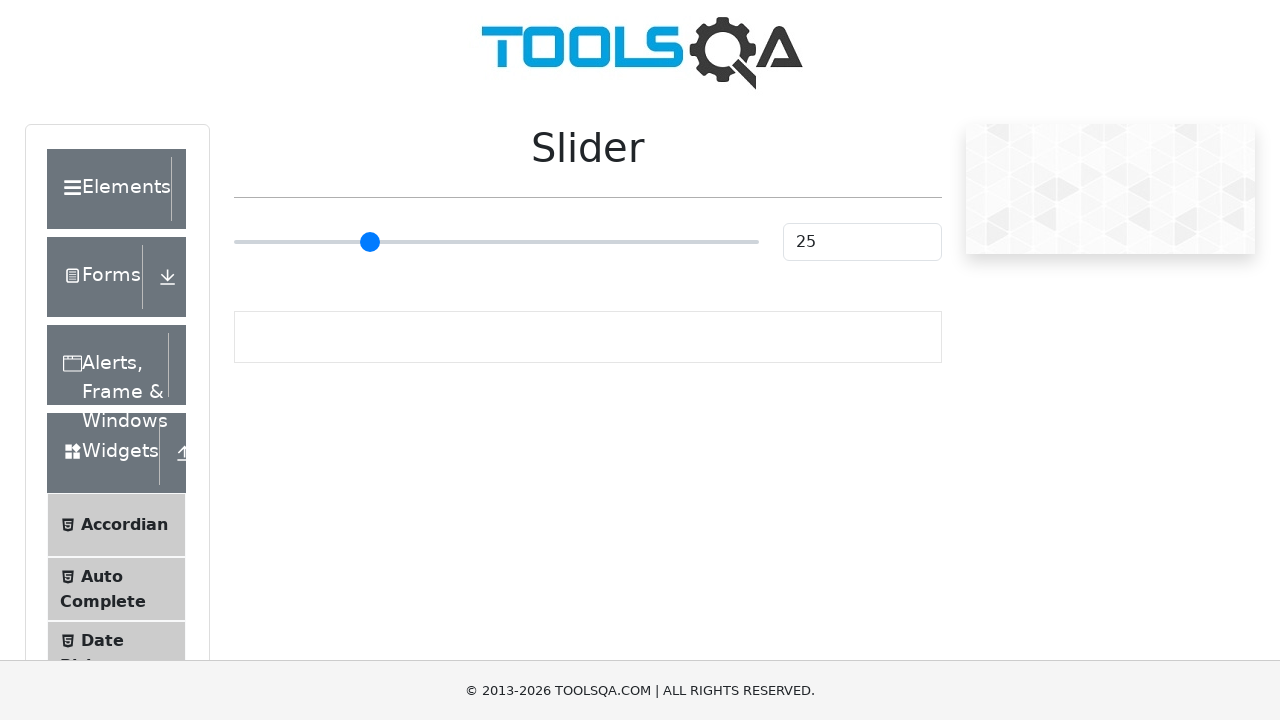

Moved mouse to center of slider element at (496, 242)
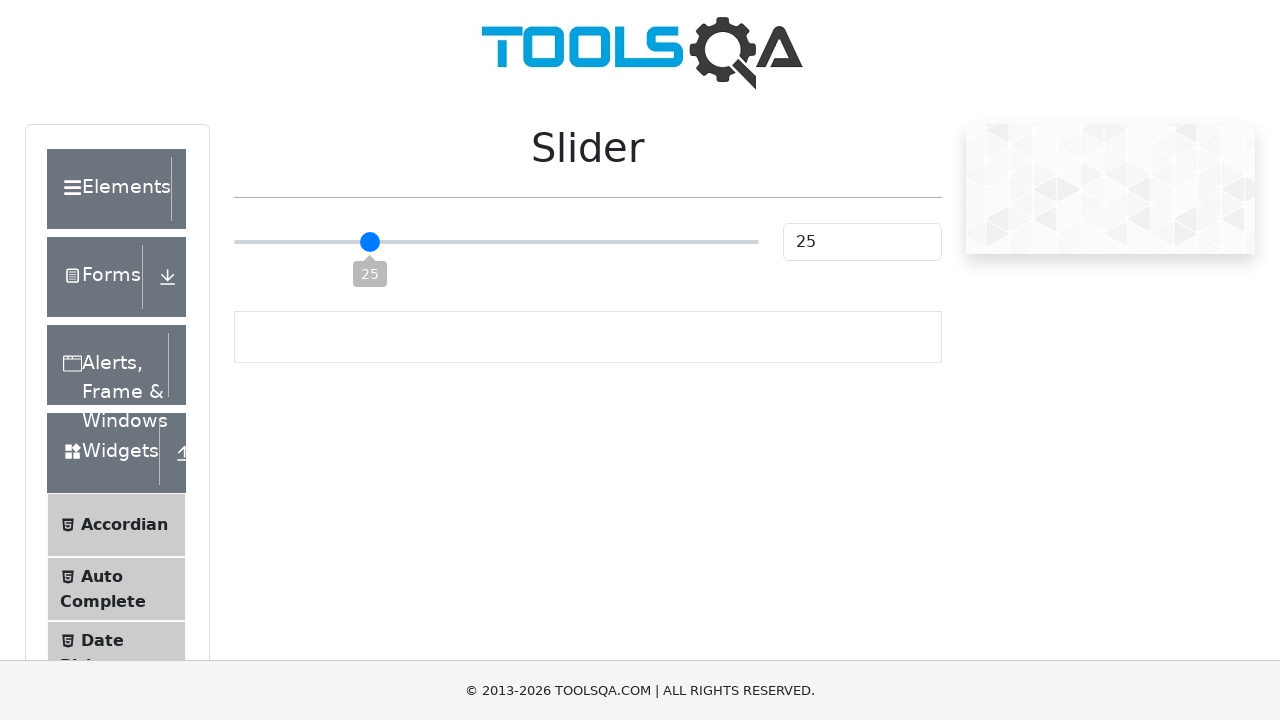

Pressed mouse button down on slider at (496, 242)
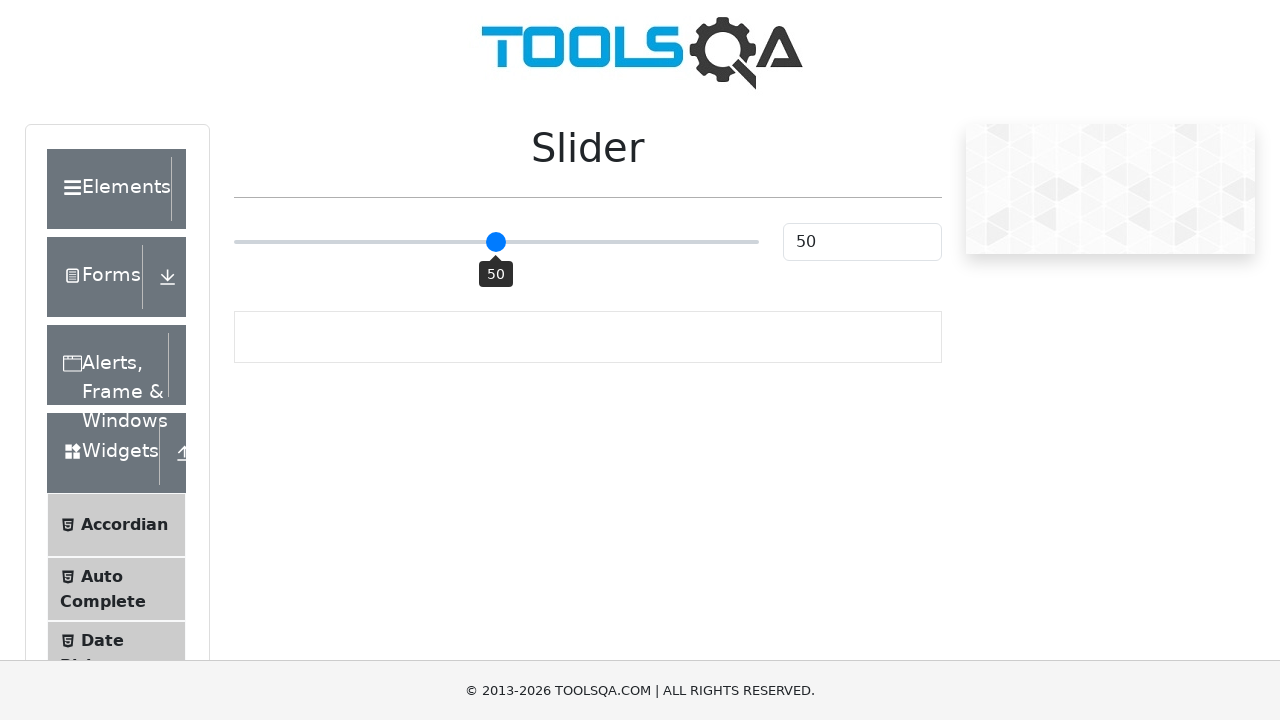

Dragged slider 90 pixels to the right at (586, 242)
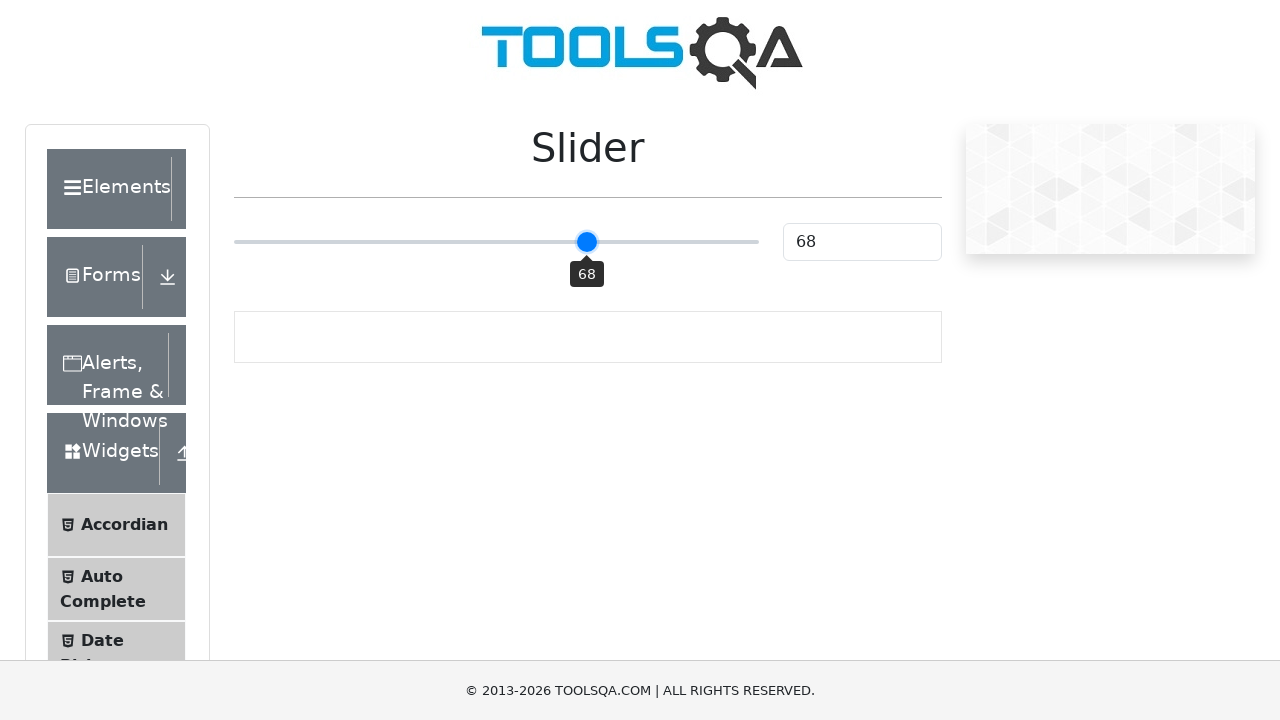

Released mouse button to complete slider drag at (586, 242)
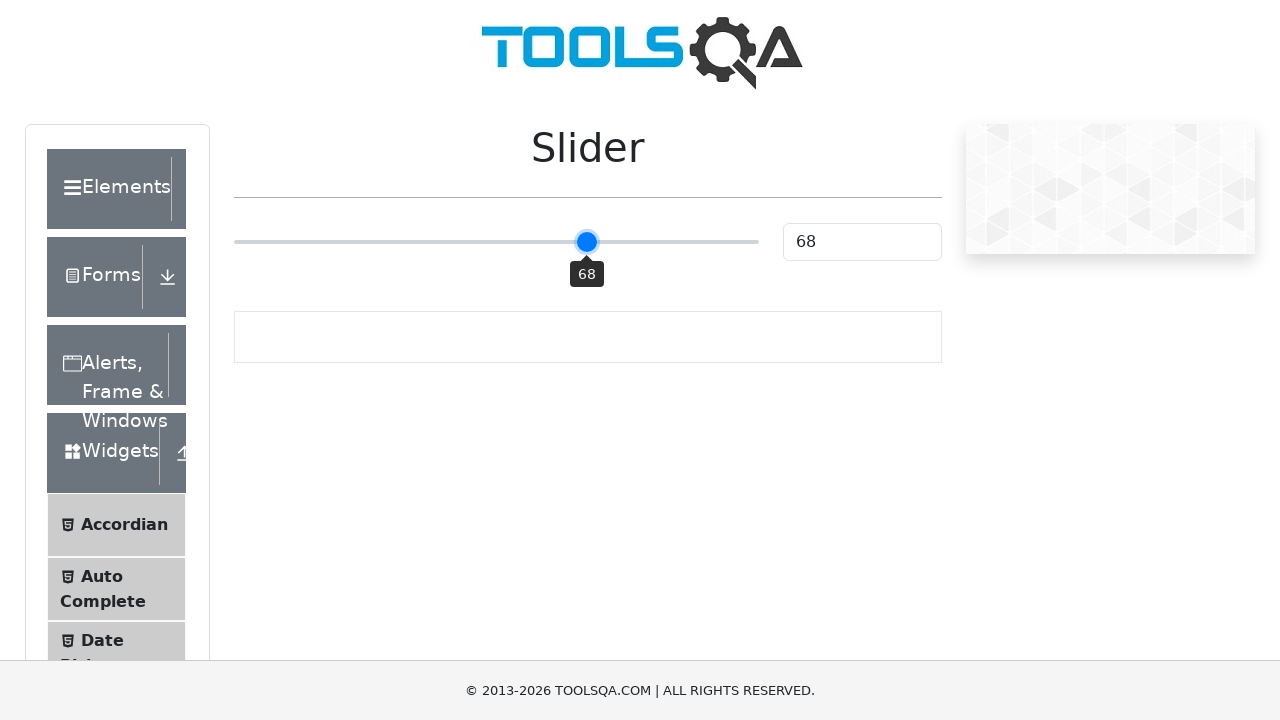

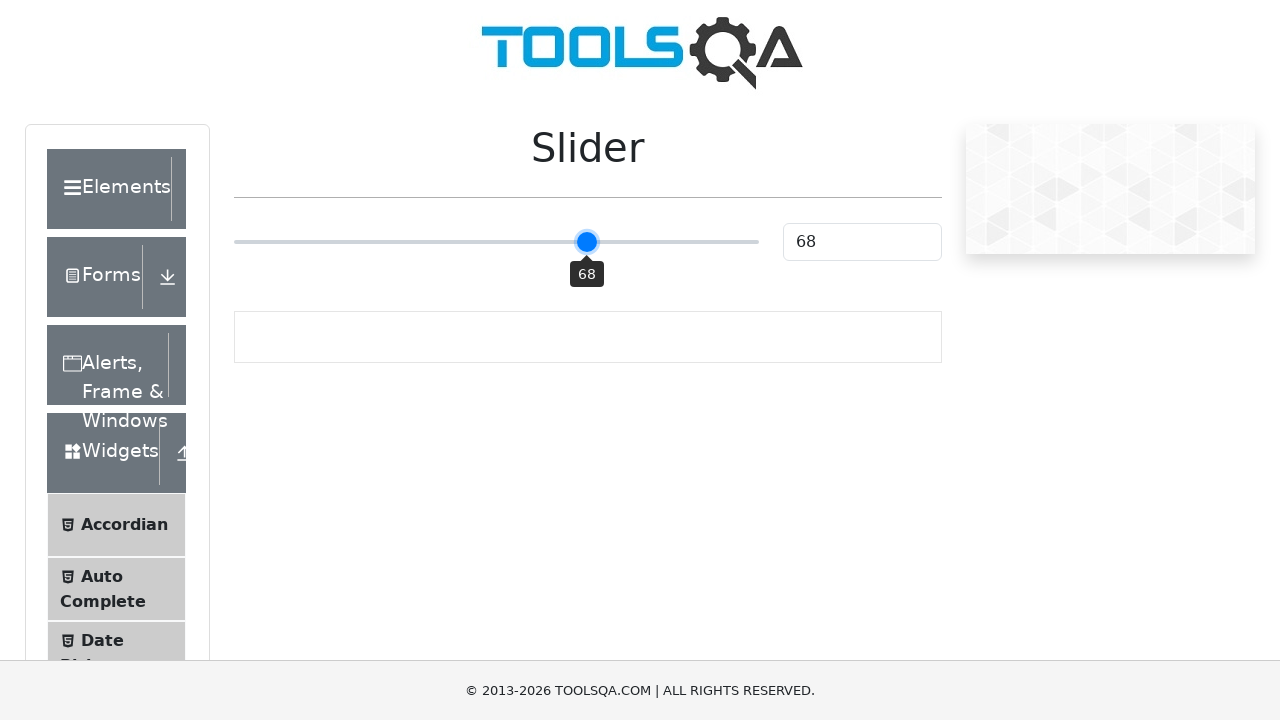